Tests the head-to-head comparison feature on Ultimate Tennis Statistics by entering two player names, selecting them from autocomplete suggestions, and verifying the comparison page loads.

Starting URL: https://www.ultimatetennisstatistics.com/headToHead

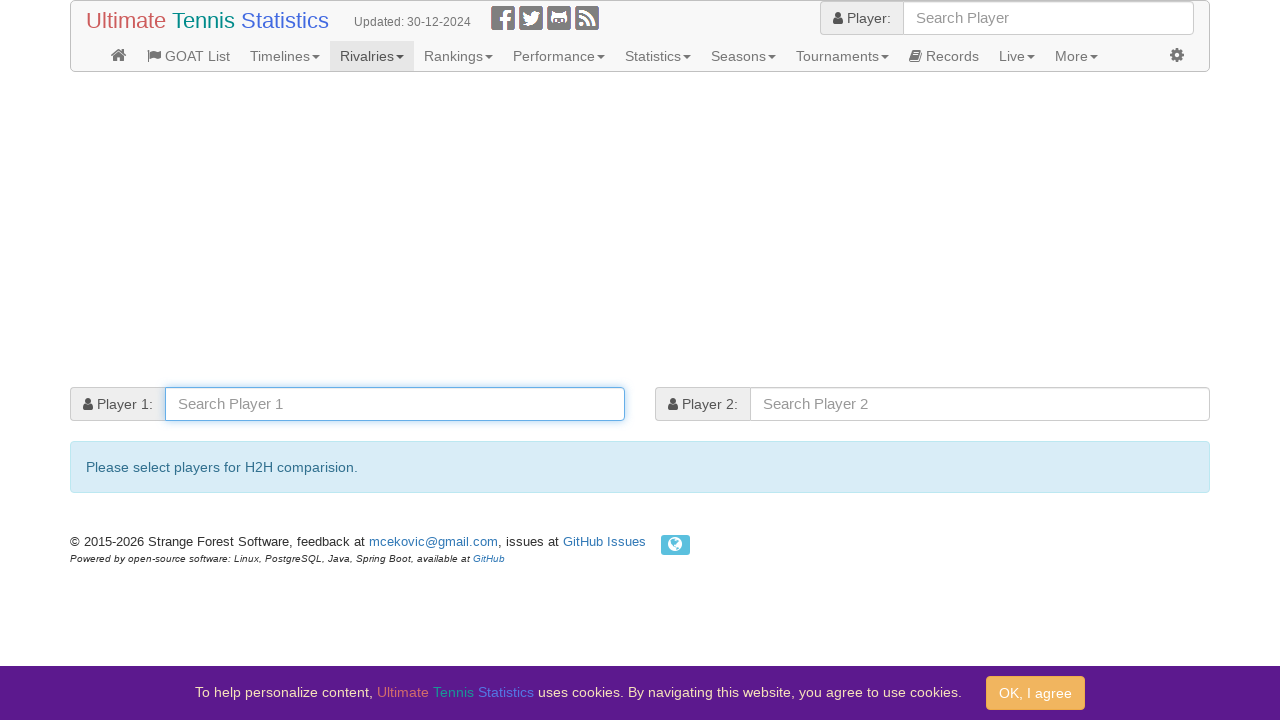

Filled player 1 field with 'Roger Federer' on #player1
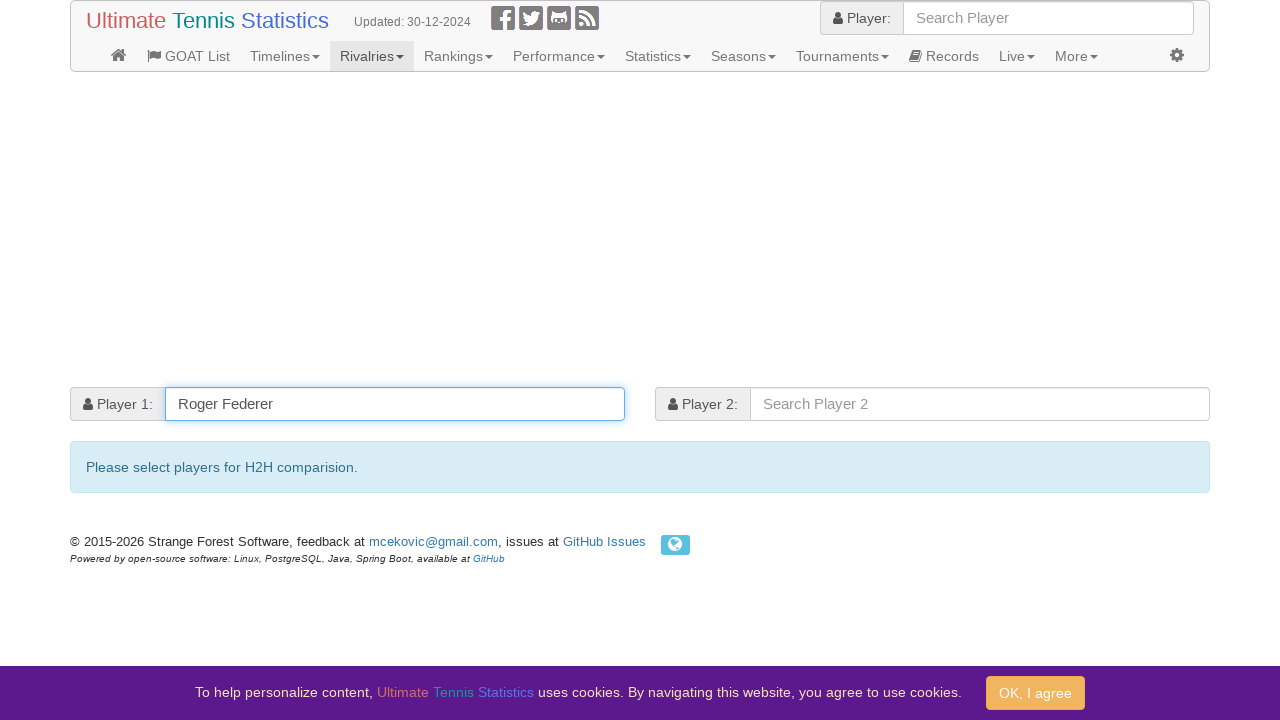

Autocomplete suggestions appeared for player 1
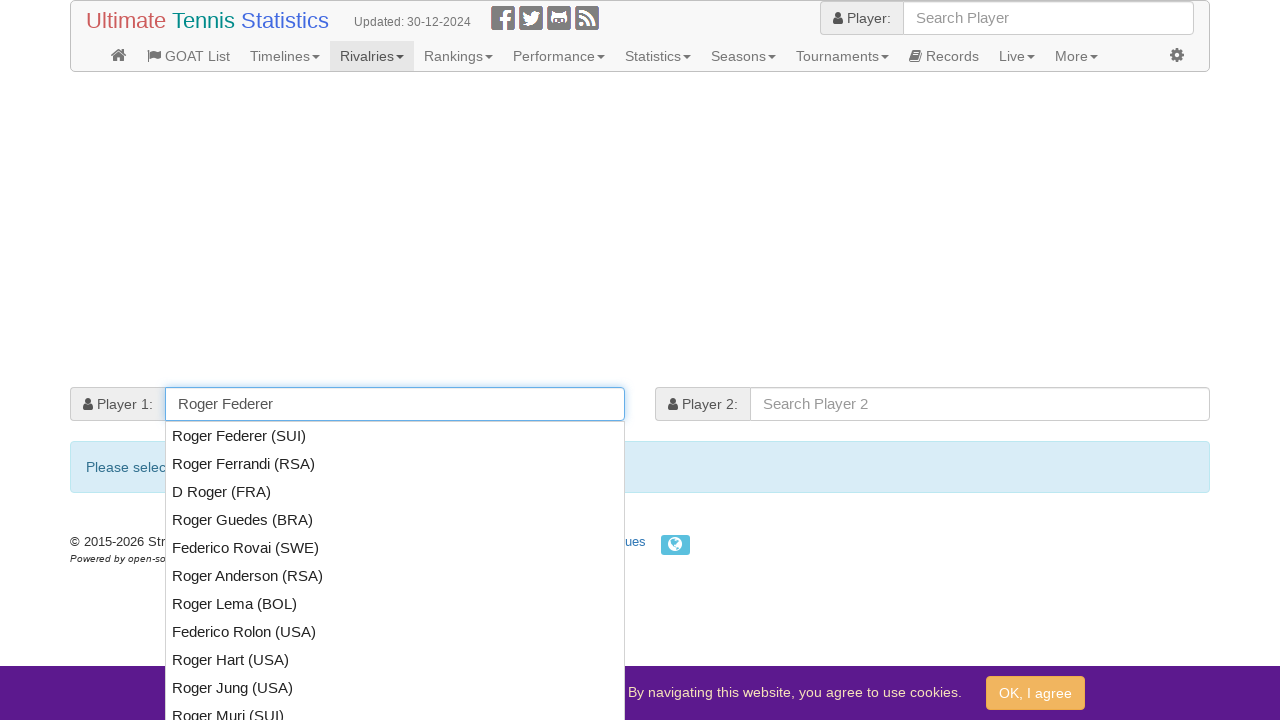

Selected first player 'Roger Federer' from autocomplete at (395, 436) on .ui-menu-item-wrapper
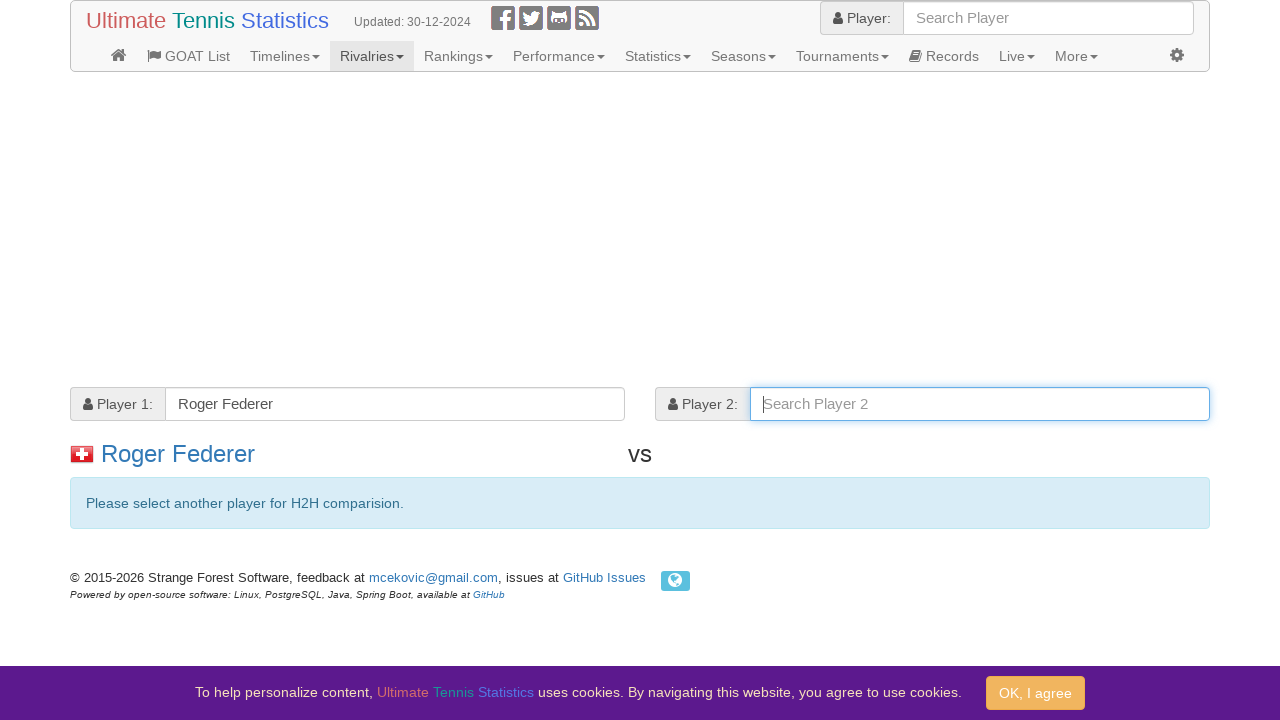

Filled player 2 field with 'Rafael Nadal' on #player2
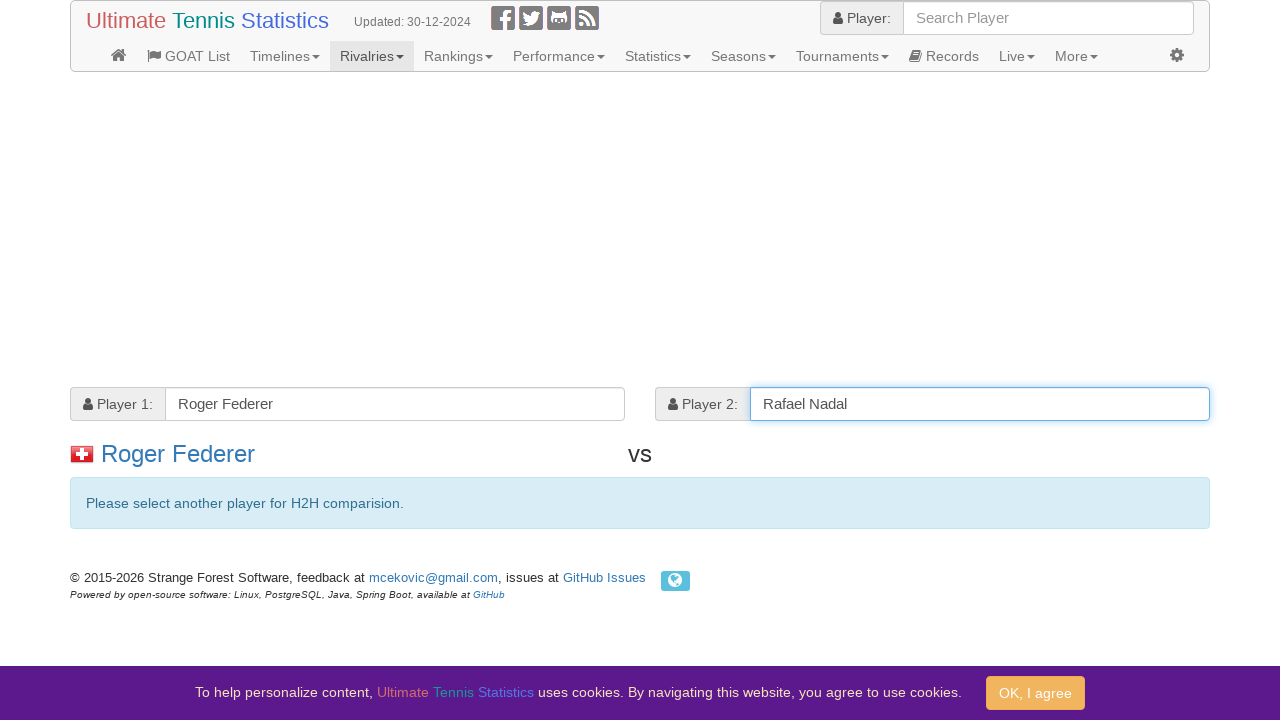

Autocomplete suggestions appeared for player 2
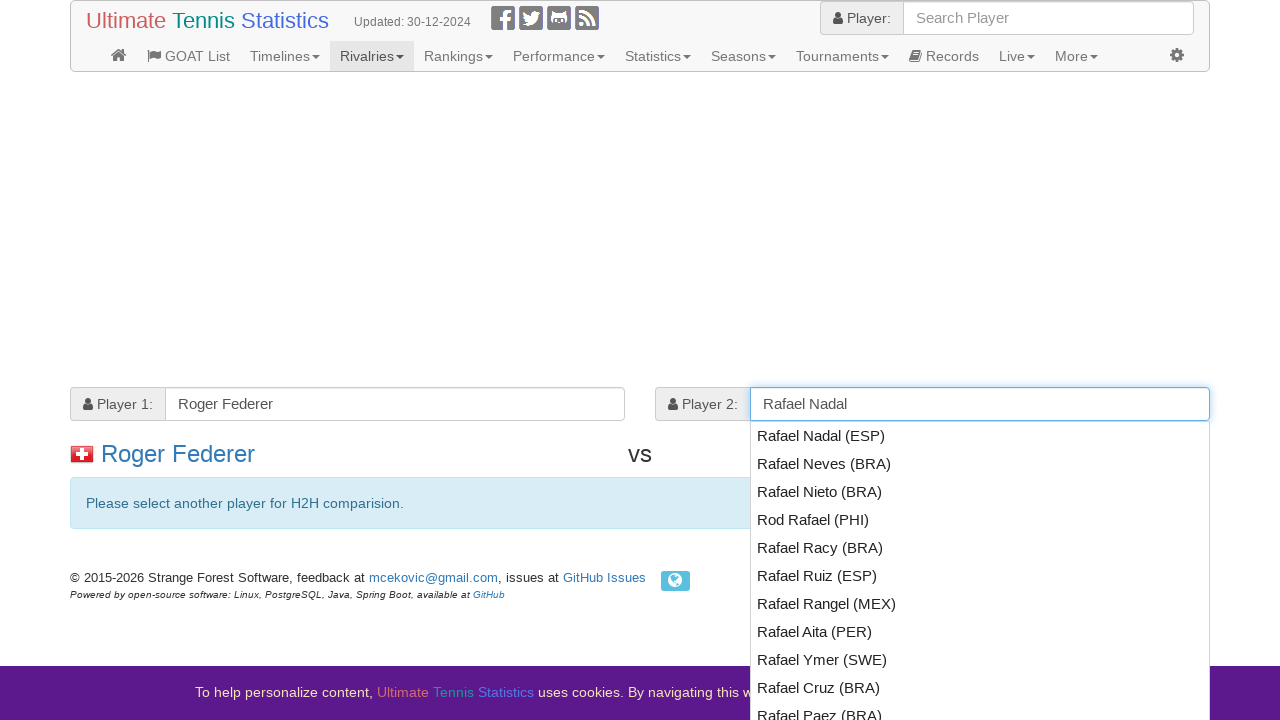

Selected second player 'Rafael Nadal' from autocomplete at (980, 436) on .ui-menu-item-wrapper
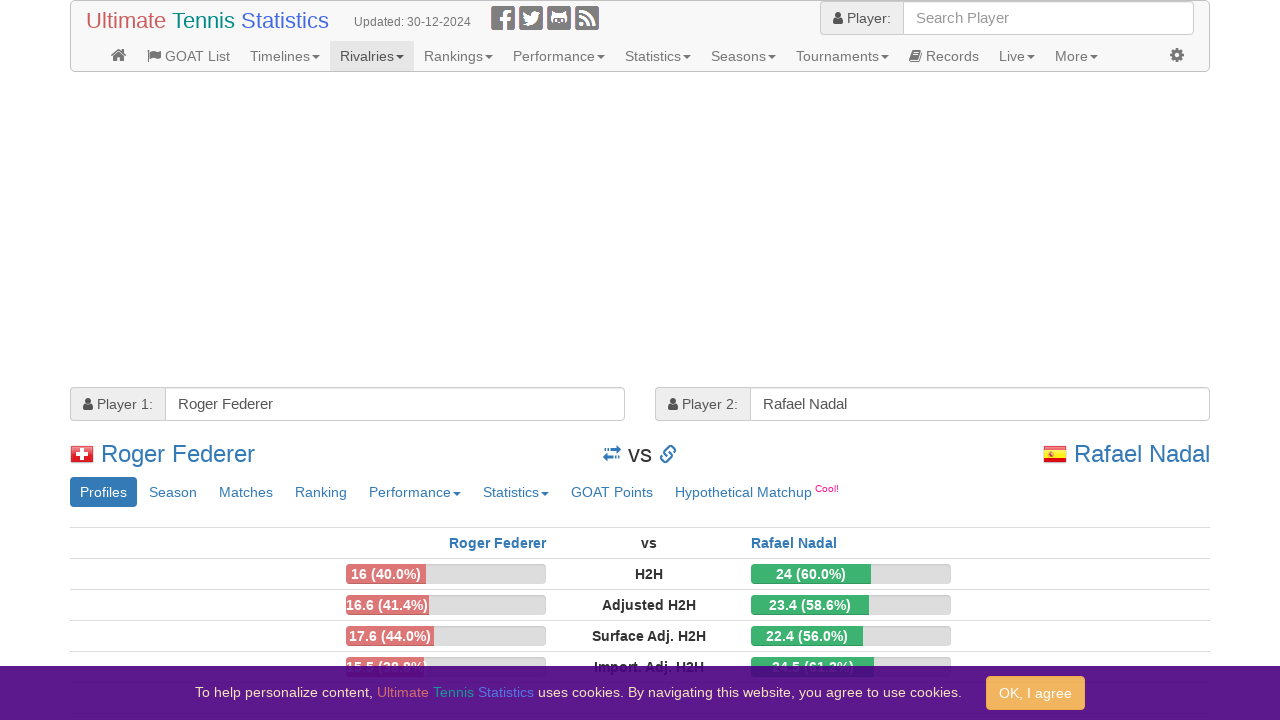

Head-to-head comparison page loaded with stats
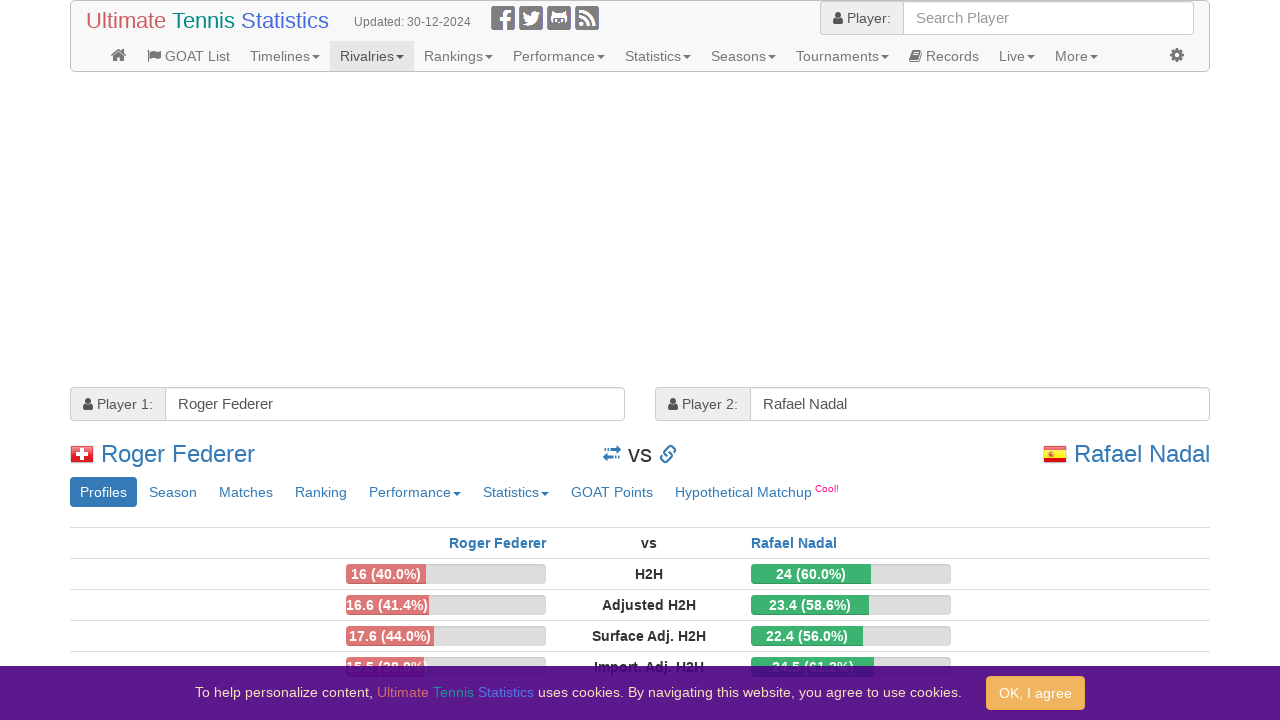

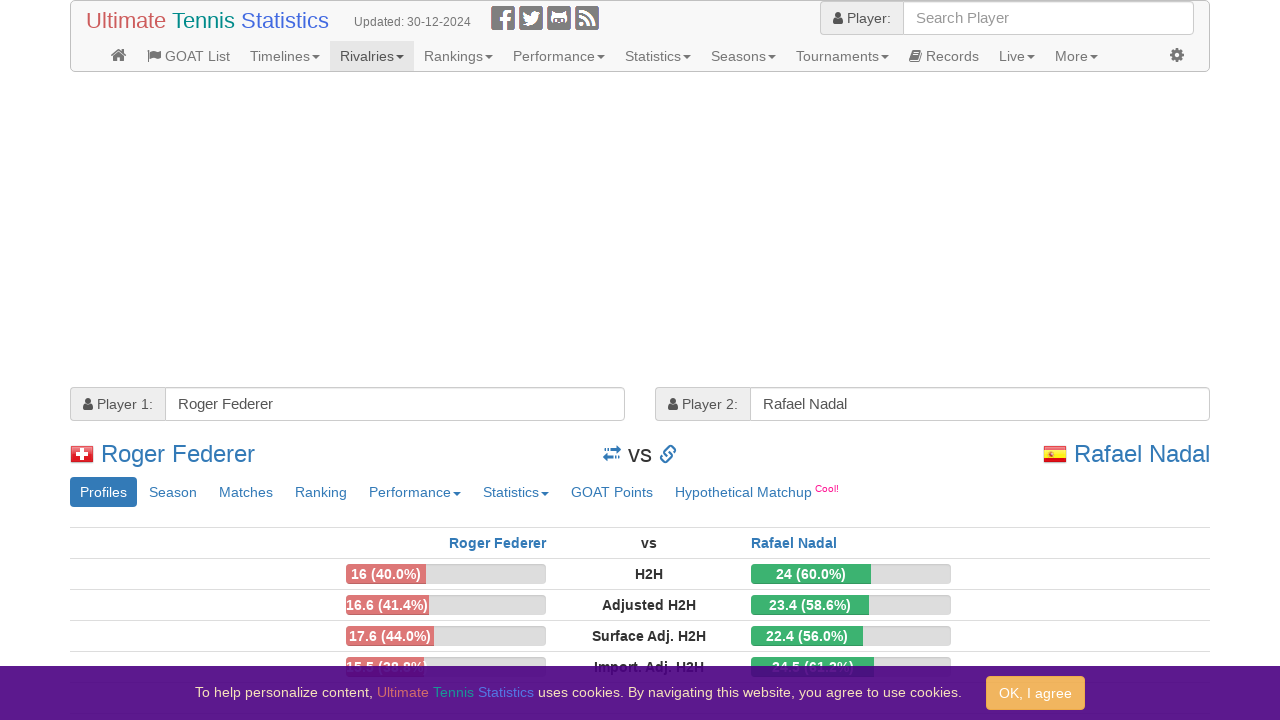